Tests the homepage accessibility by verifying the page loads successfully, checking the page title, and confirming a specific video button element displays correct text.

Starting URL: https://www.jesusfilm.org/watch

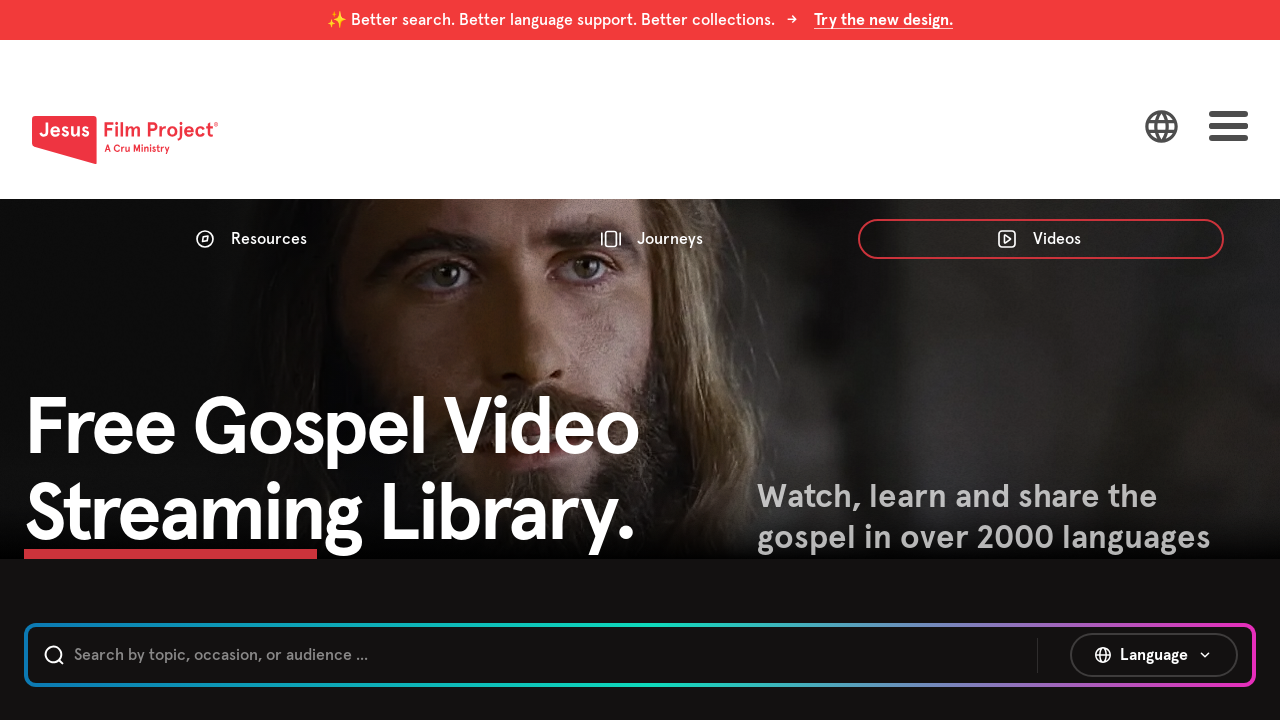

Navigated to https://www.jesusfilm.org/watch
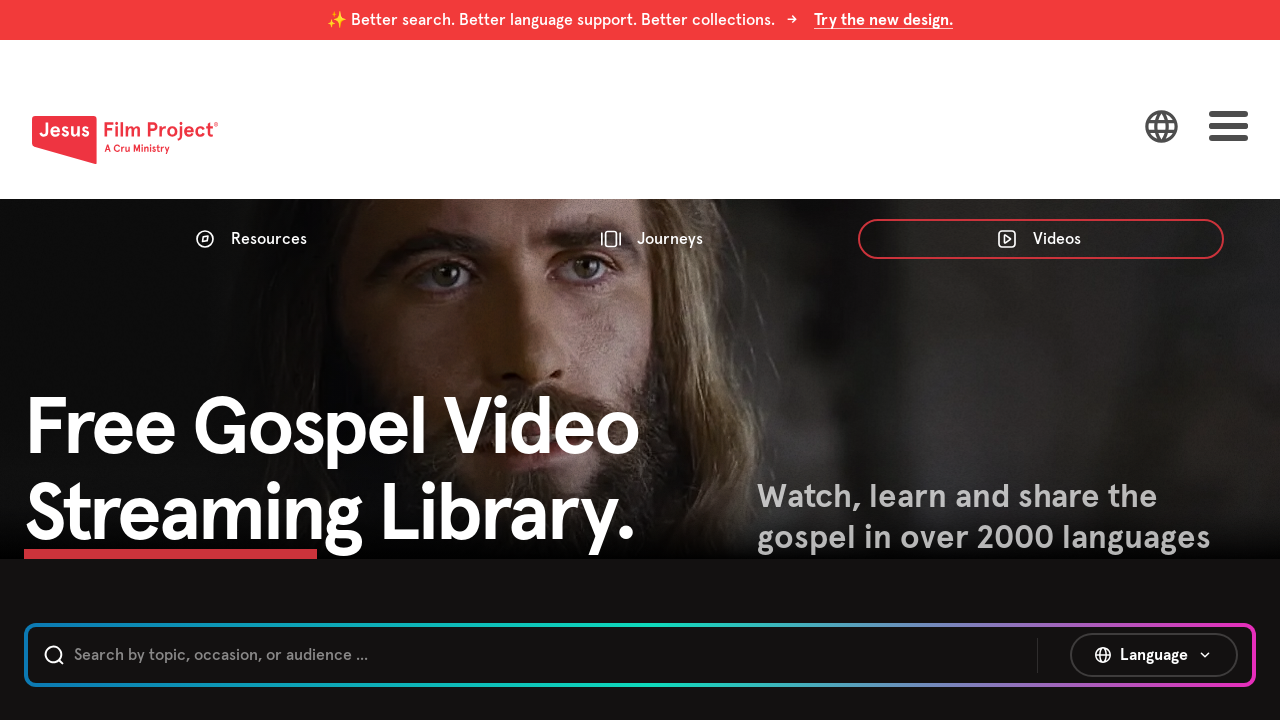

Verified page title contains 'Watch' and 'Jesus Film Project'
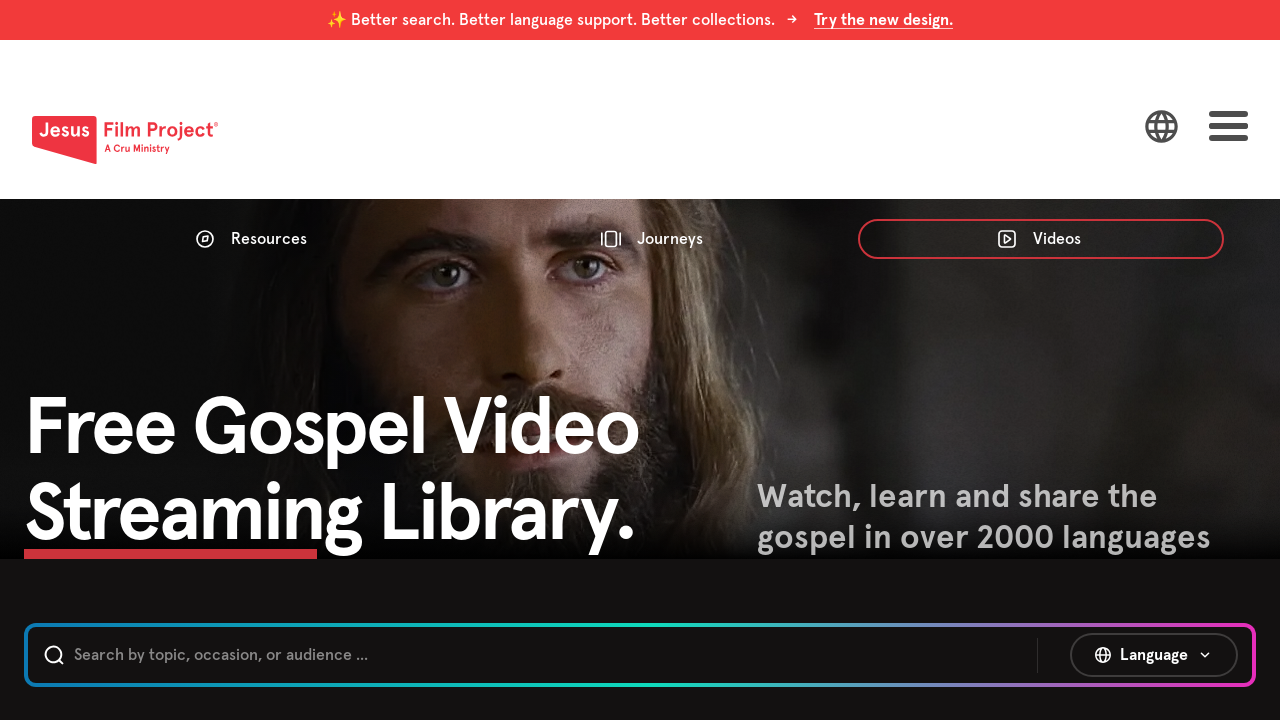

Located video button with 'Jesus Calms the Storm' text
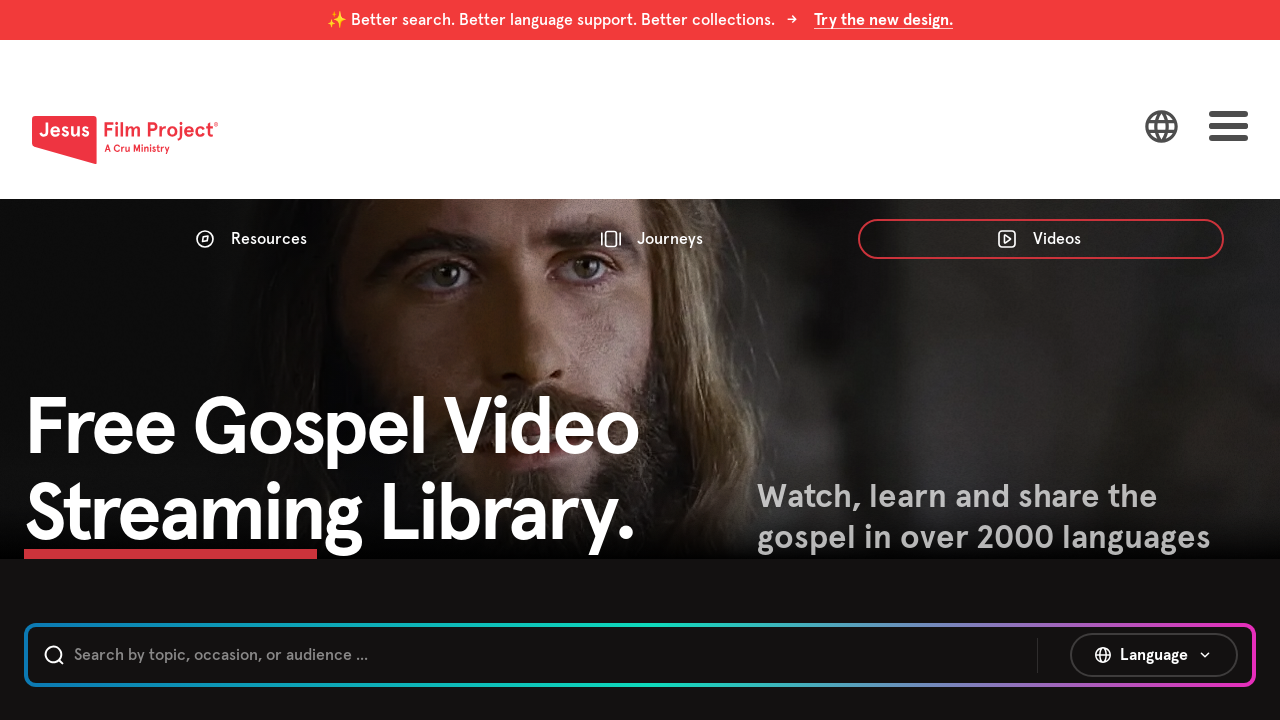

Verified video button is visible
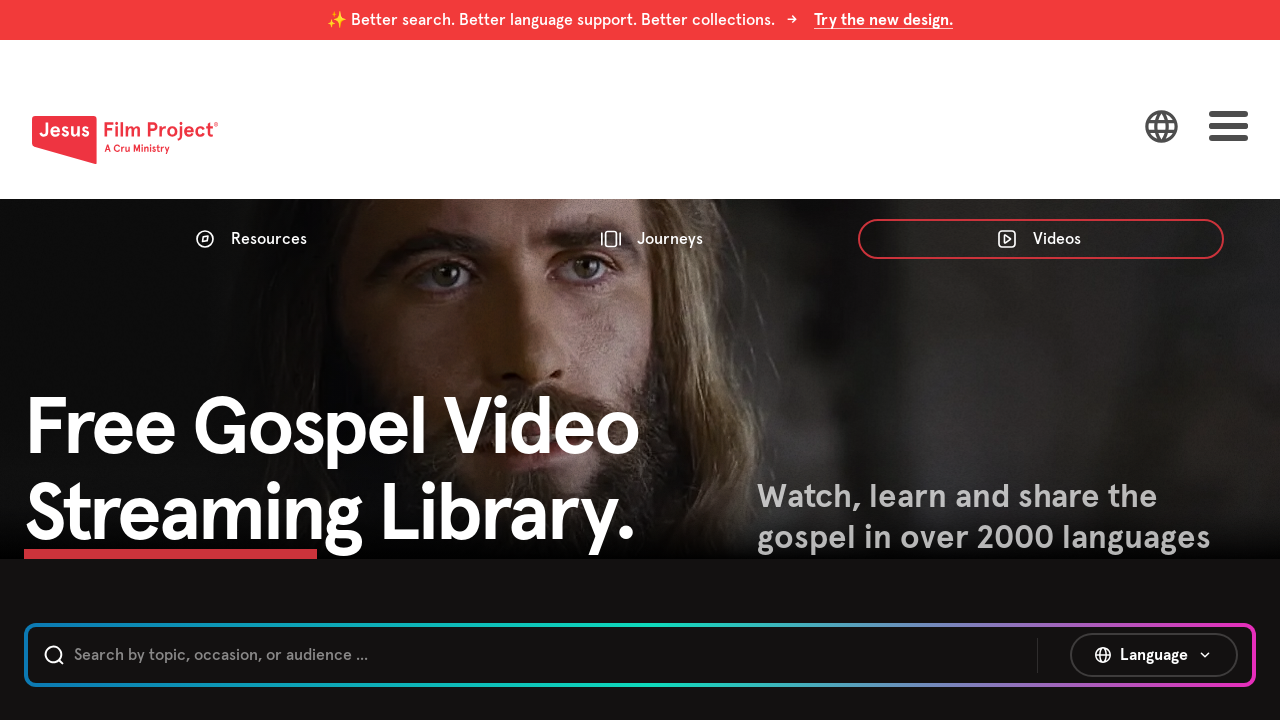

Retrieved text content from video button
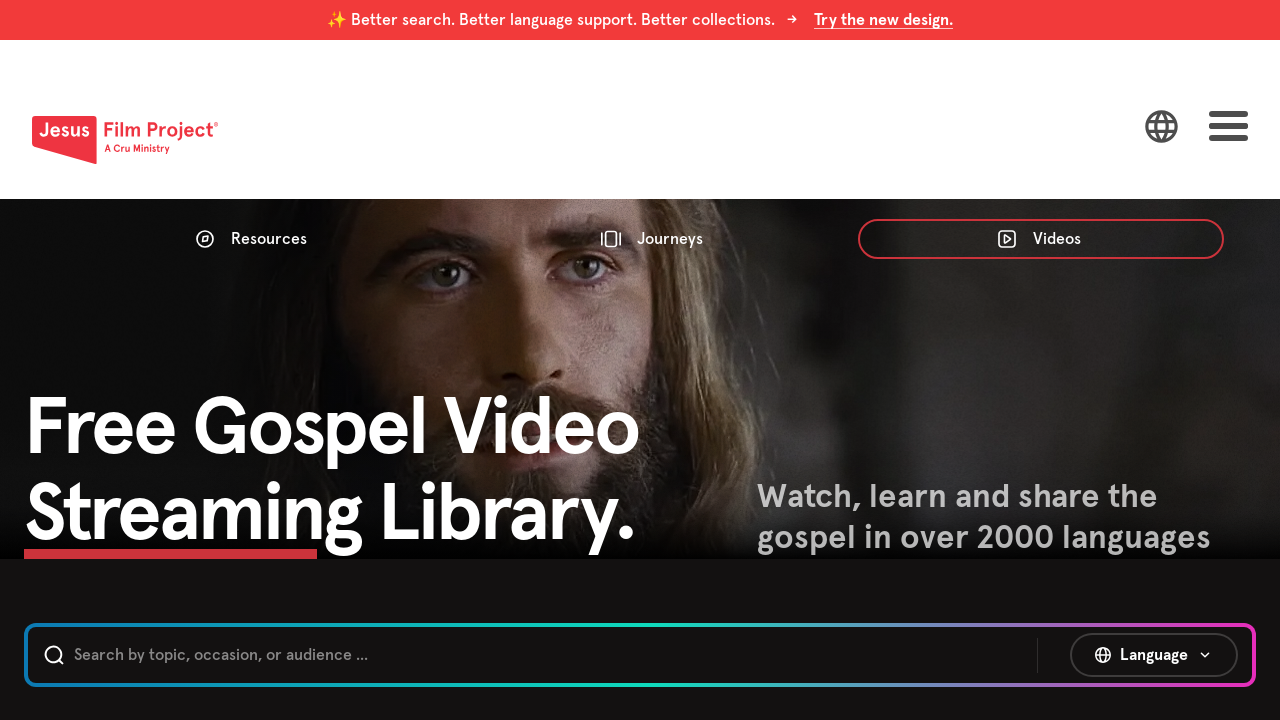

Verified video button text matches expected value 'Jesus Calms the StormChapter1:59'
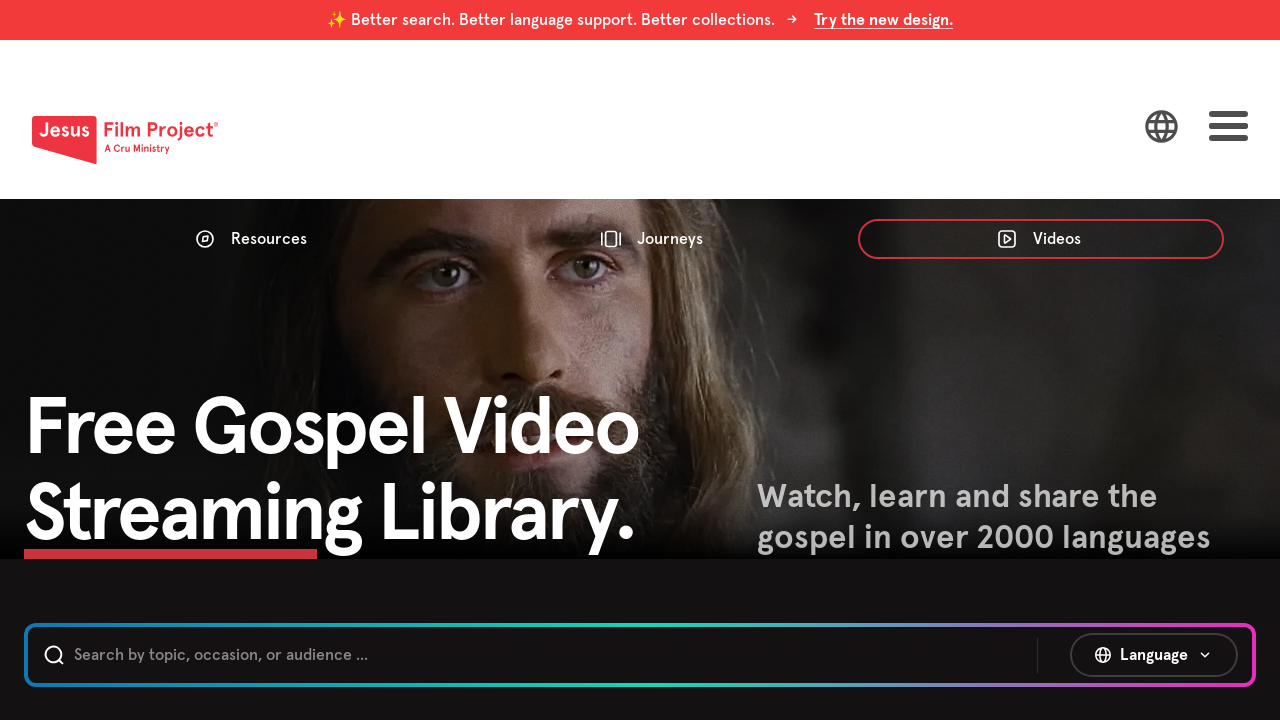

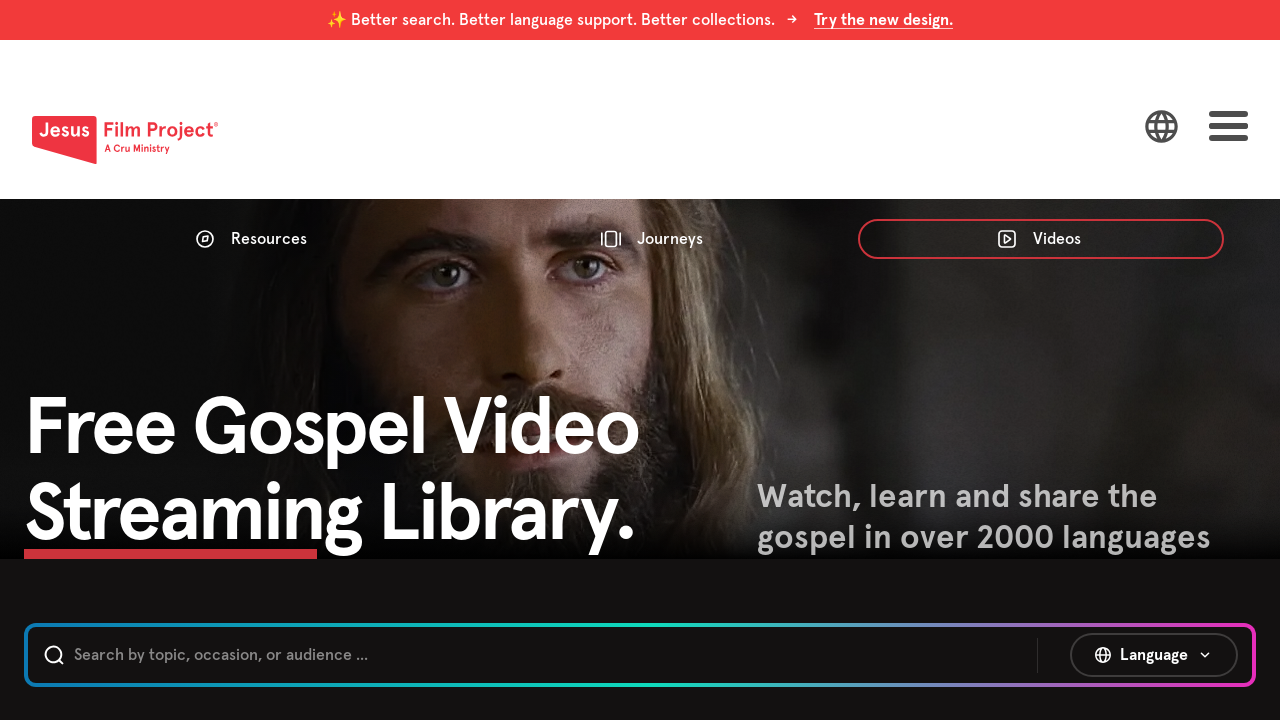